Tests page scrolling functionality by scrolling down the page using PAGE_DOWN and ARROW_DOWN keys, then scrolling back up using PAGE_UP and ARROW_UP keys.

Starting URL: https://techproeducation.com

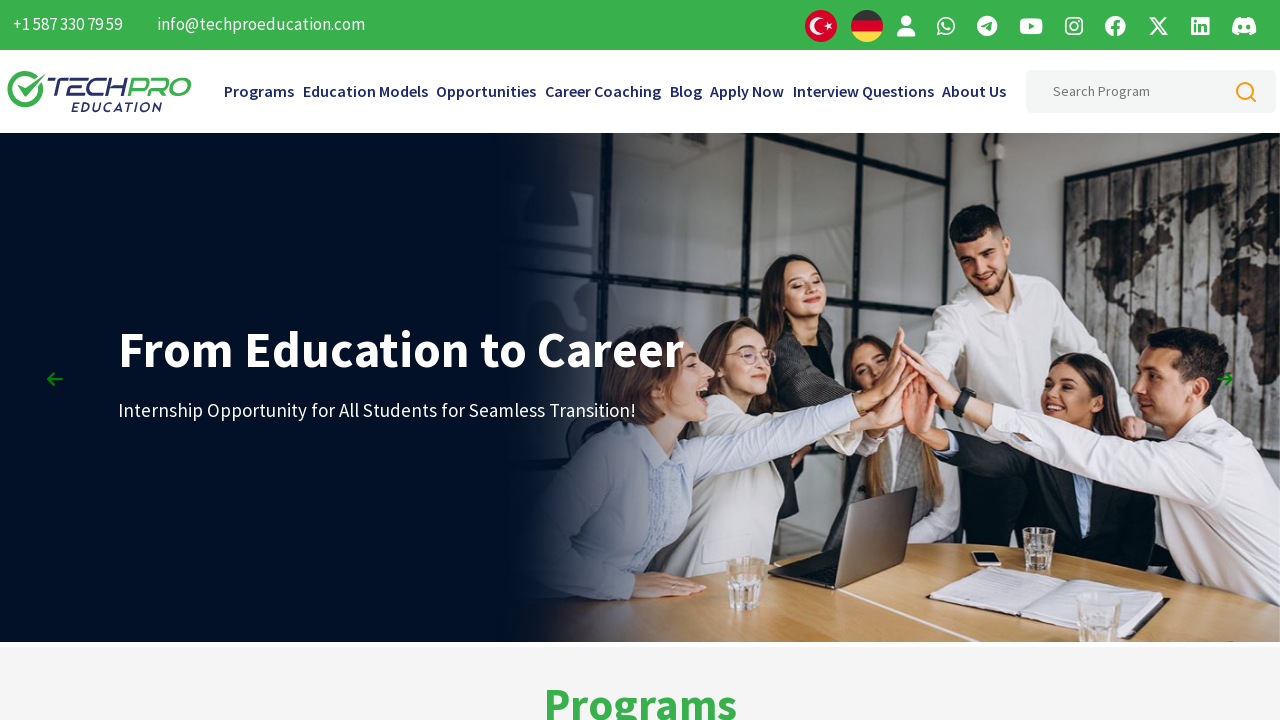

Page loaded with domcontentloaded state
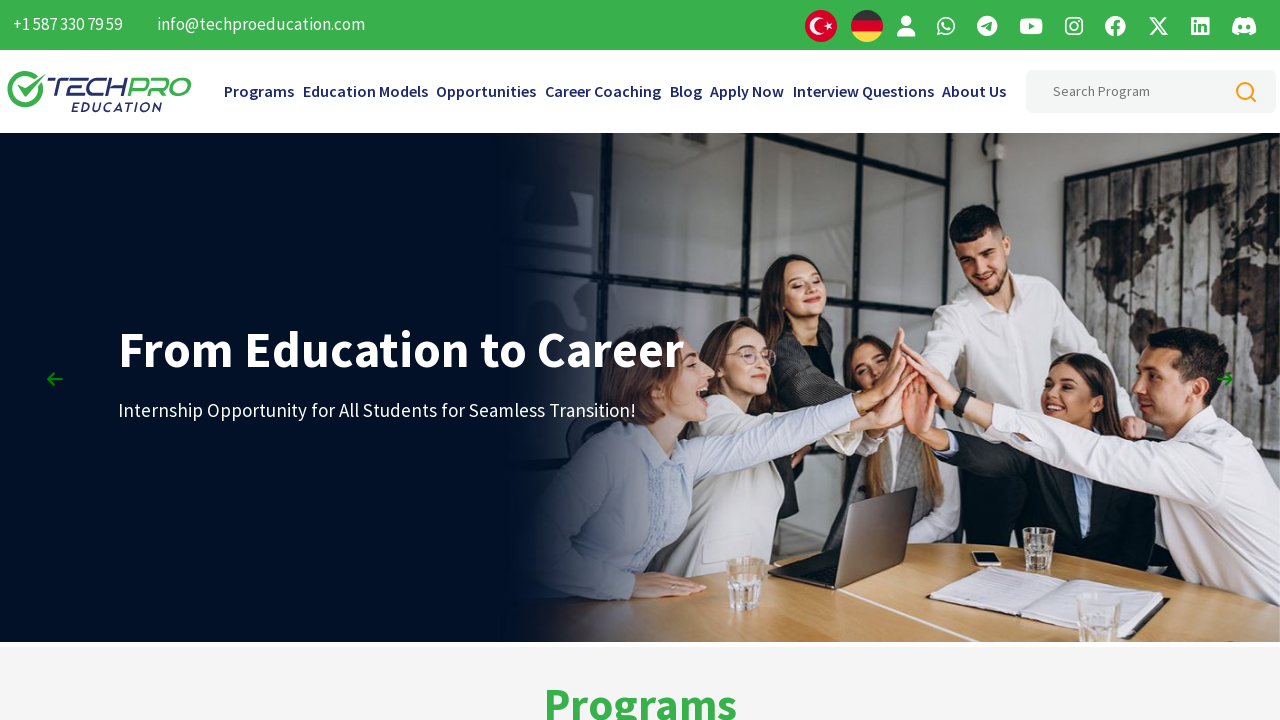

Scrolled down using PAGE_DOWN (1st press)
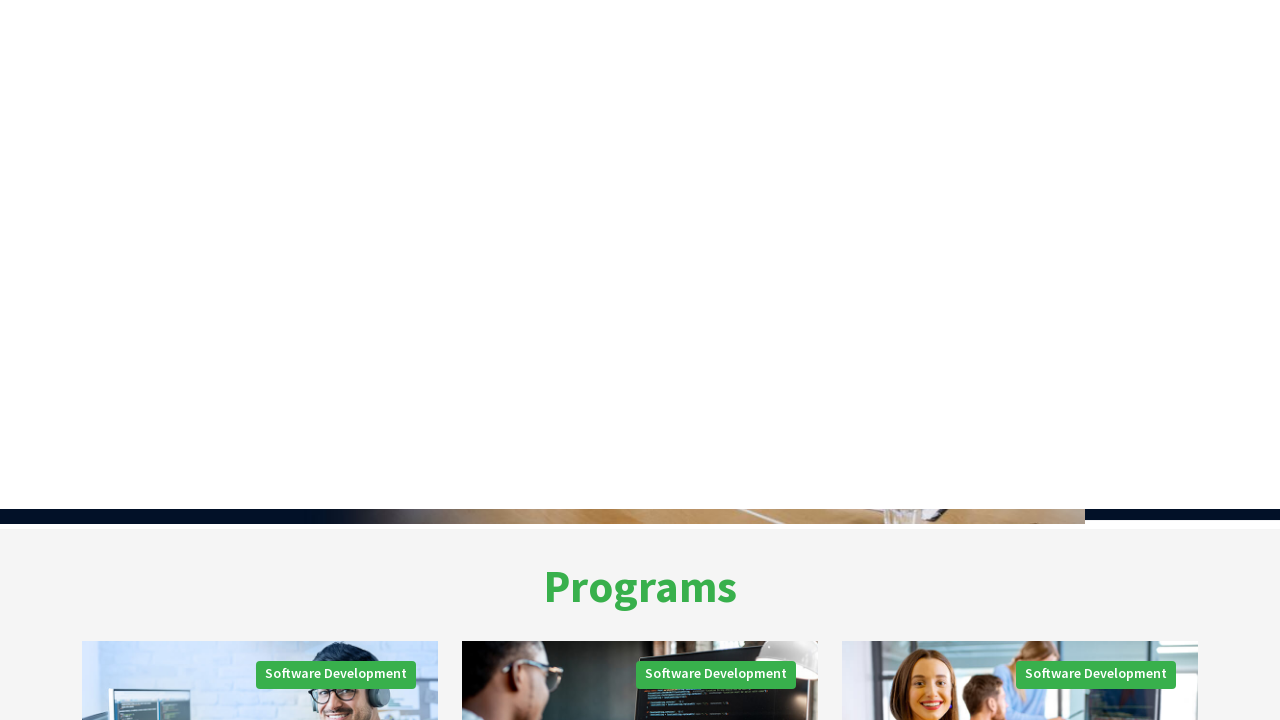

Scrolled down using PAGE_DOWN (2nd press)
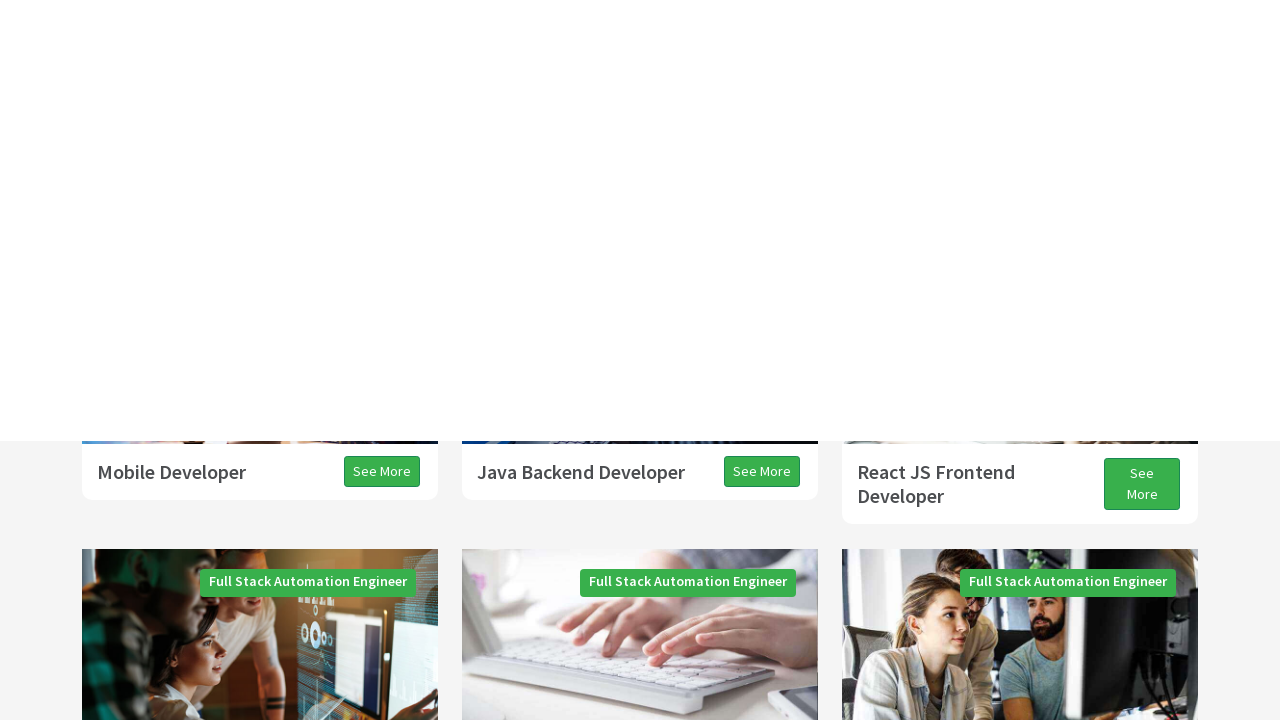

Scrolled down using PAGE_DOWN (3rd press)
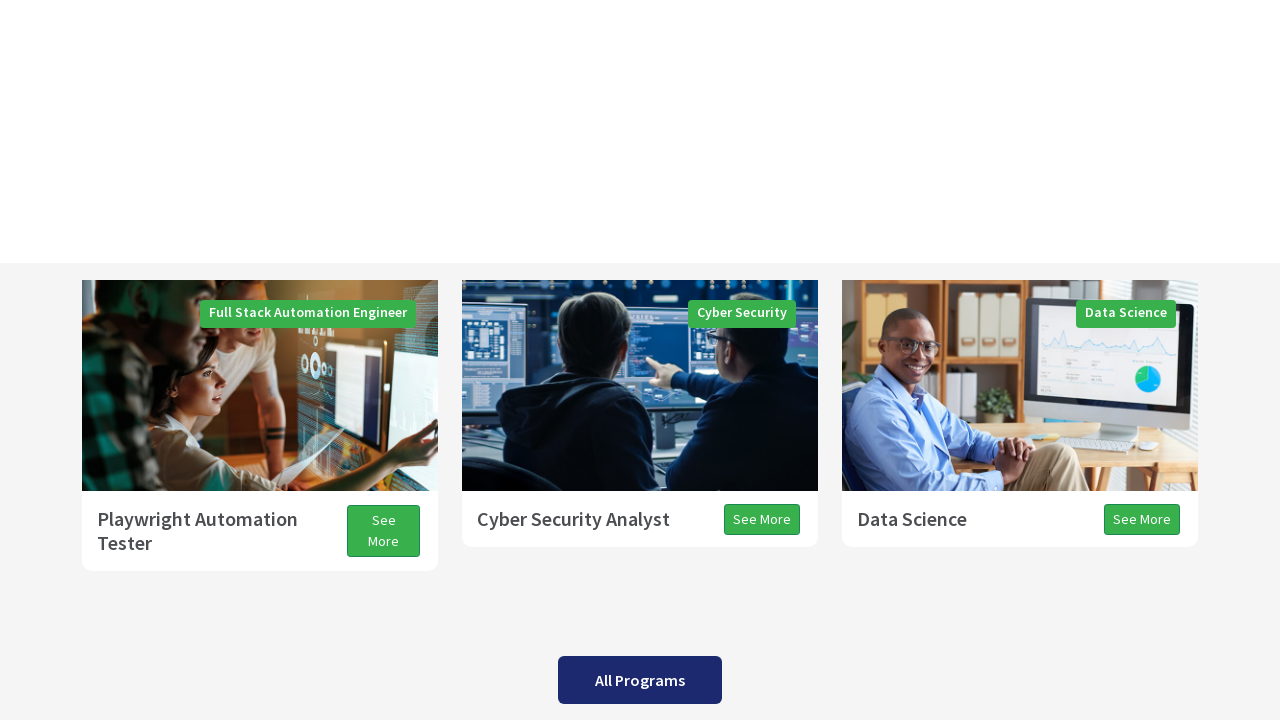

Scrolled down using ARROW_DOWN key
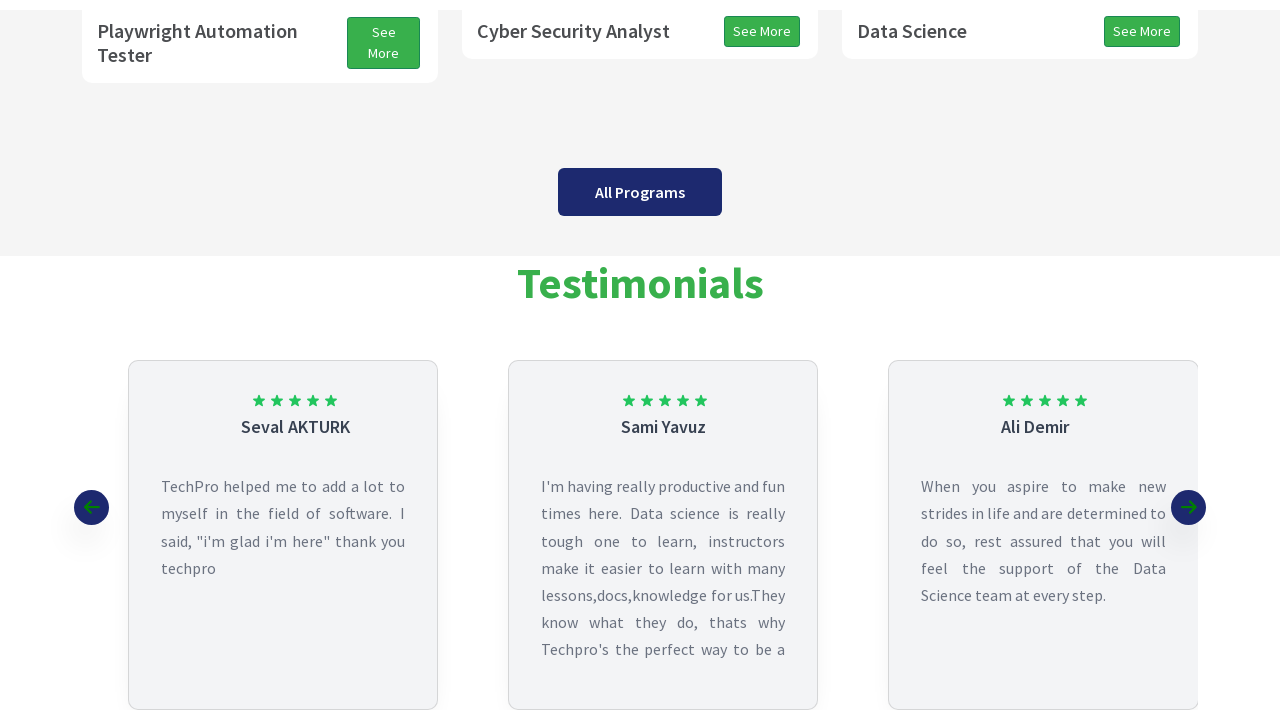

Scrolled up using PAGE_UP key
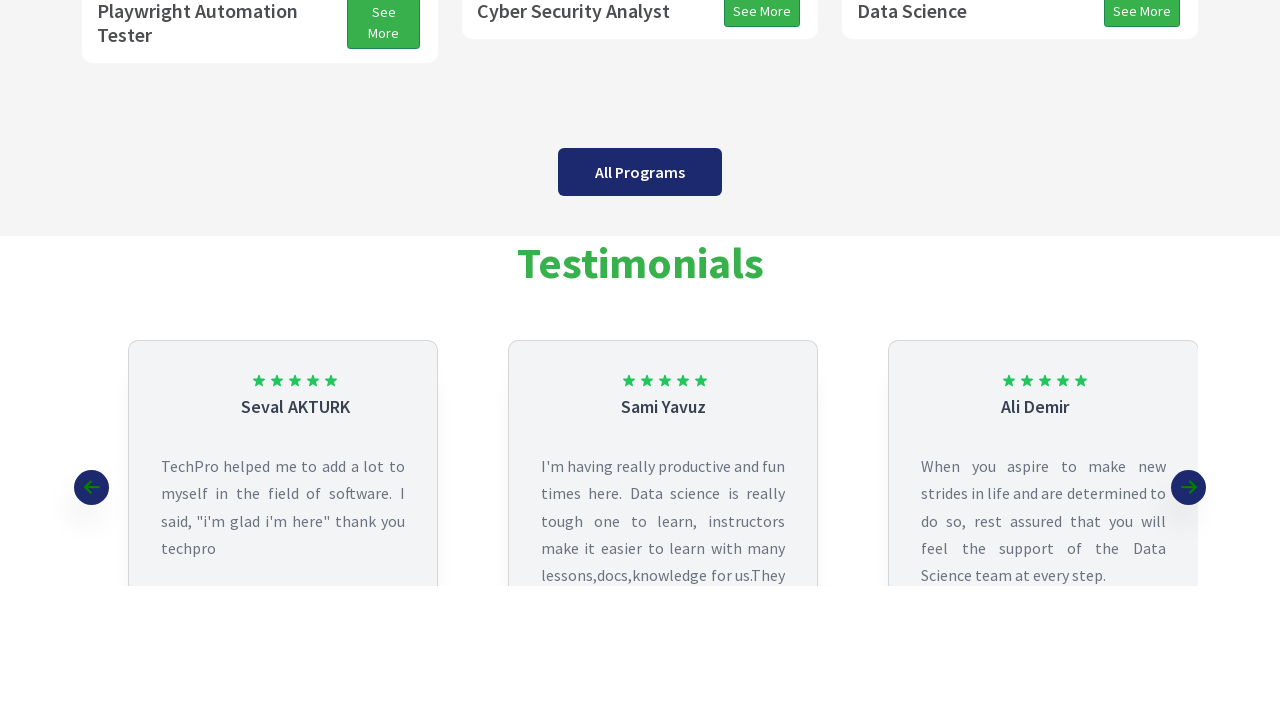

Scrolled up using ARROW_UP key
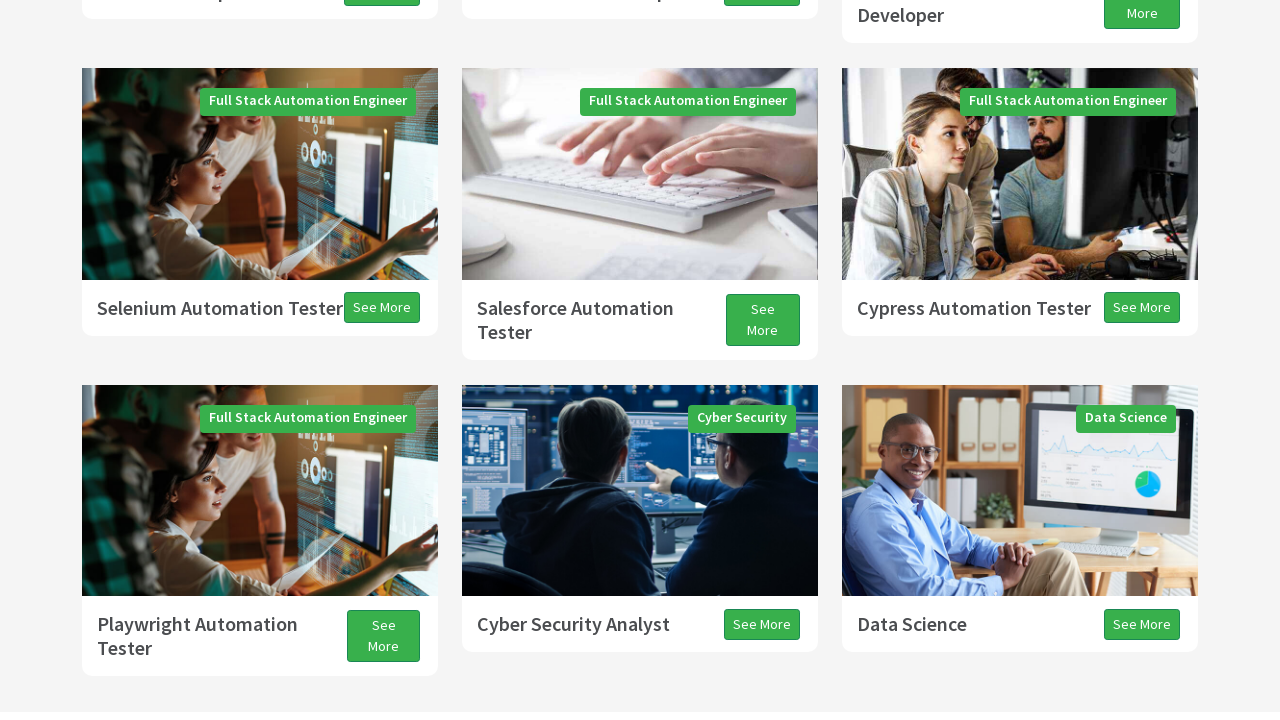

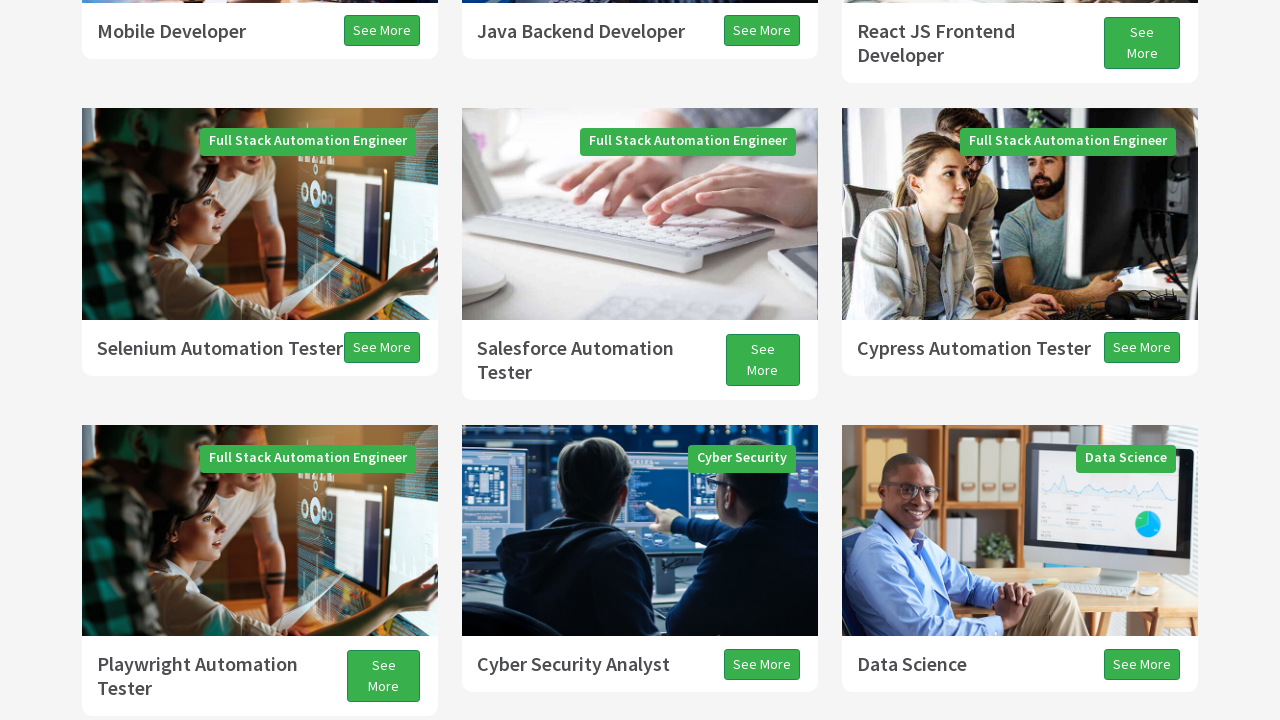